Navigates to an e-commerce playground site and waits for the page to fully load.

Starting URL: https://ecommerce-playground.lambdatest.io/

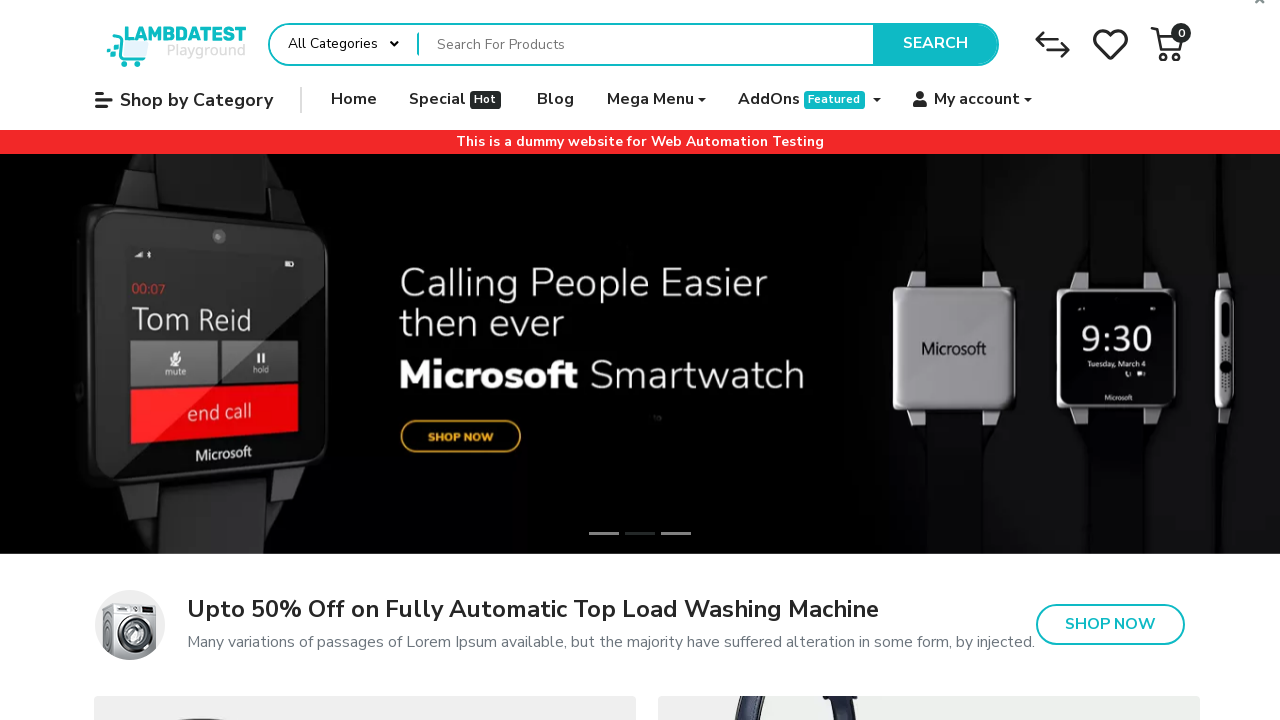

Navigated to e-commerce playground site
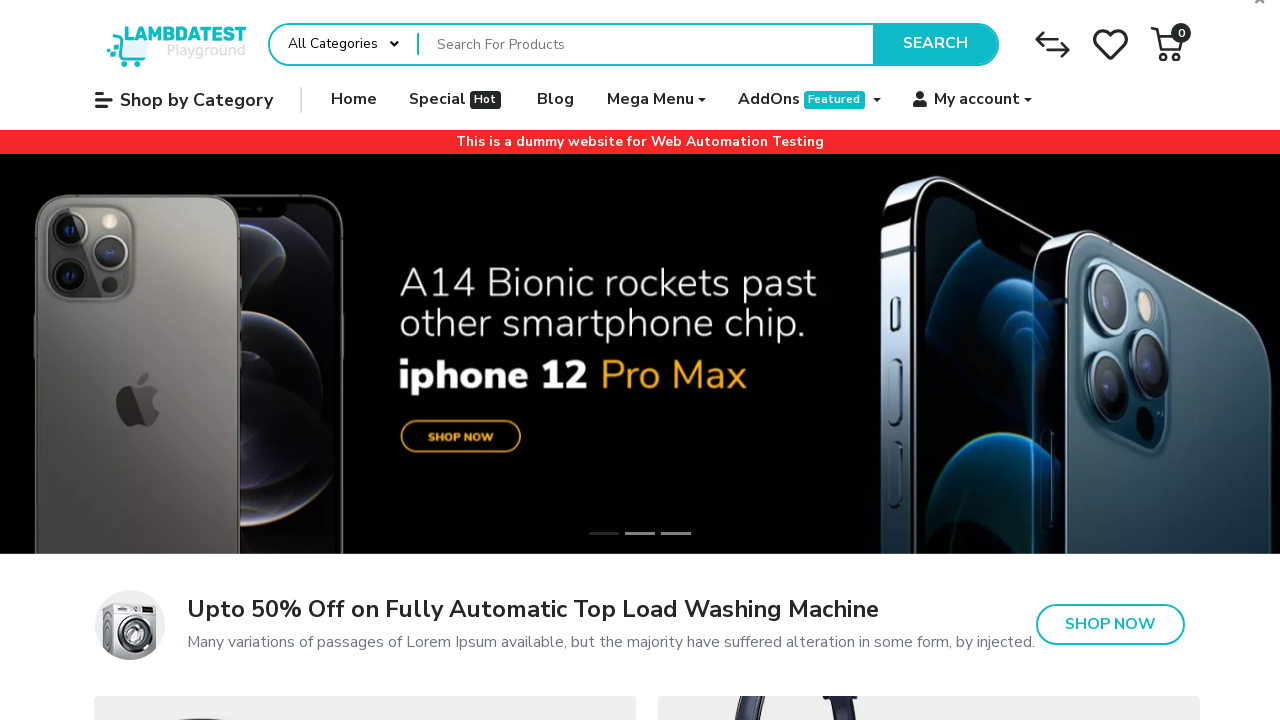

Page fully loaded with network idle state
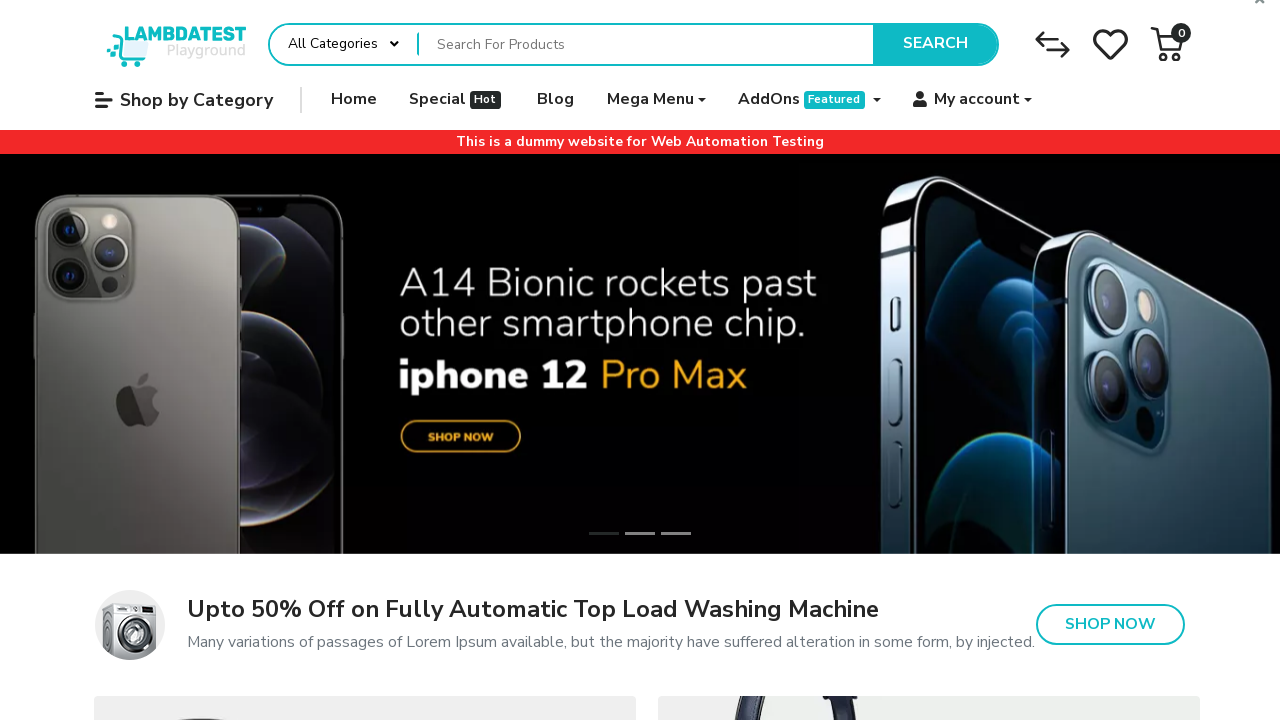

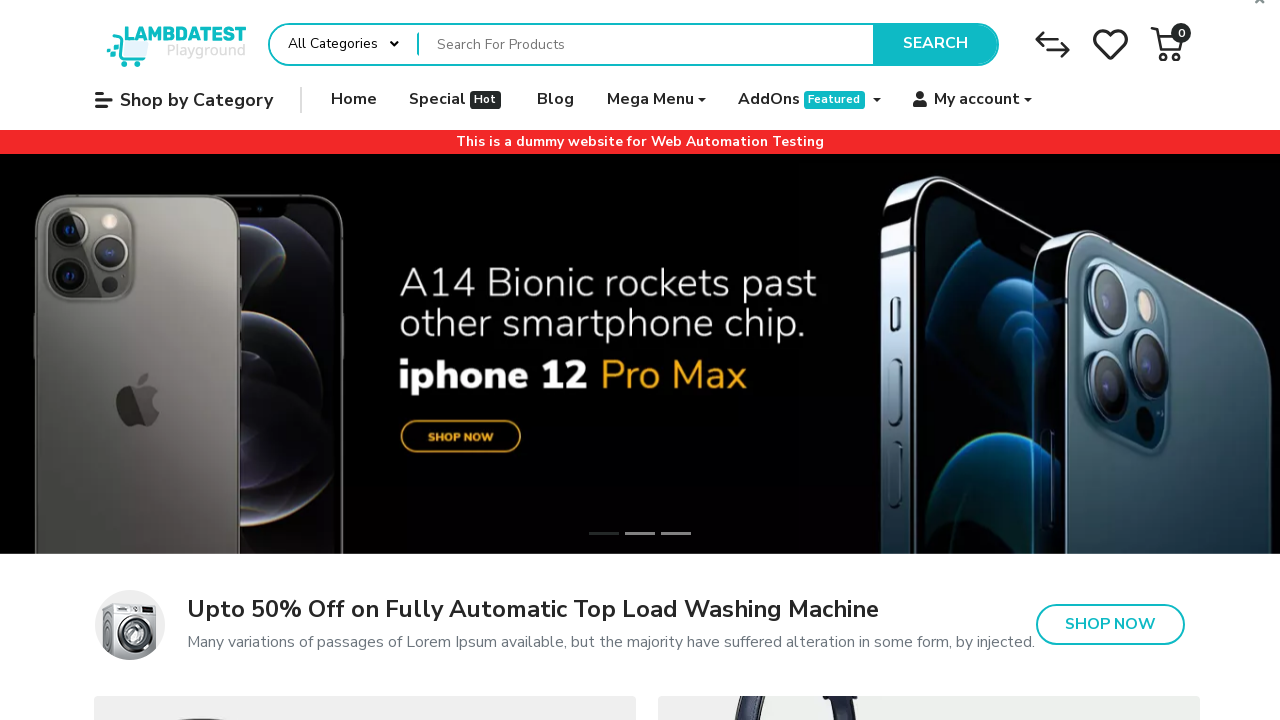